Tests window/tab handling by opening a new window, switching to it, reading text from the new window, then closing it and returning to the parent window

Starting URL: https://demoqa.com/browser-windows

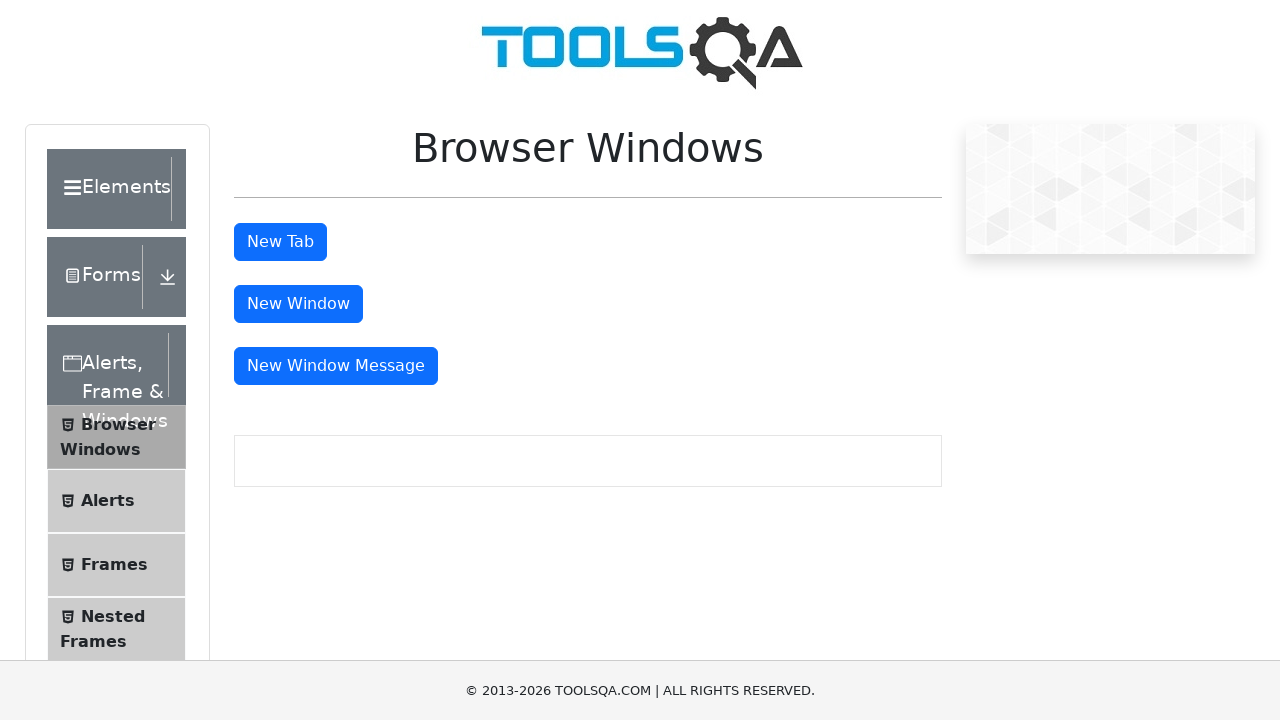

Clicked button to open new window at (298, 304) on #windowButton
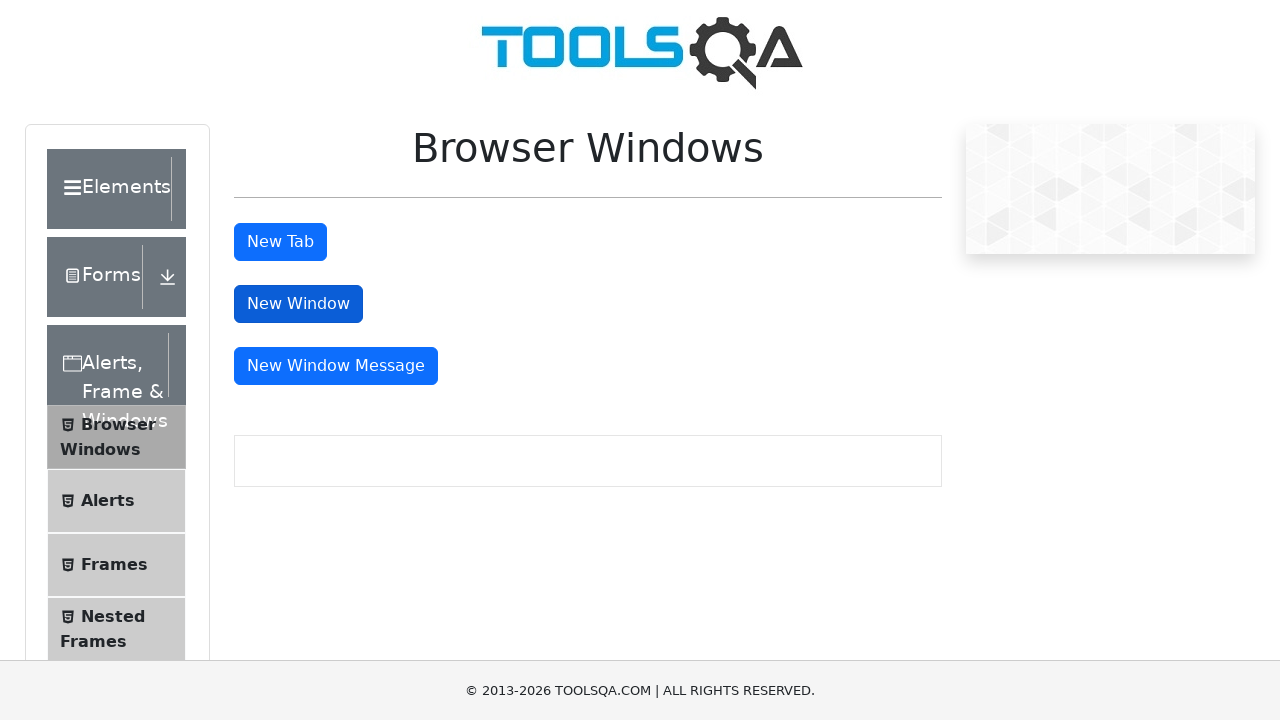

New window/tab opened and captured at (298, 304) on #windowButton
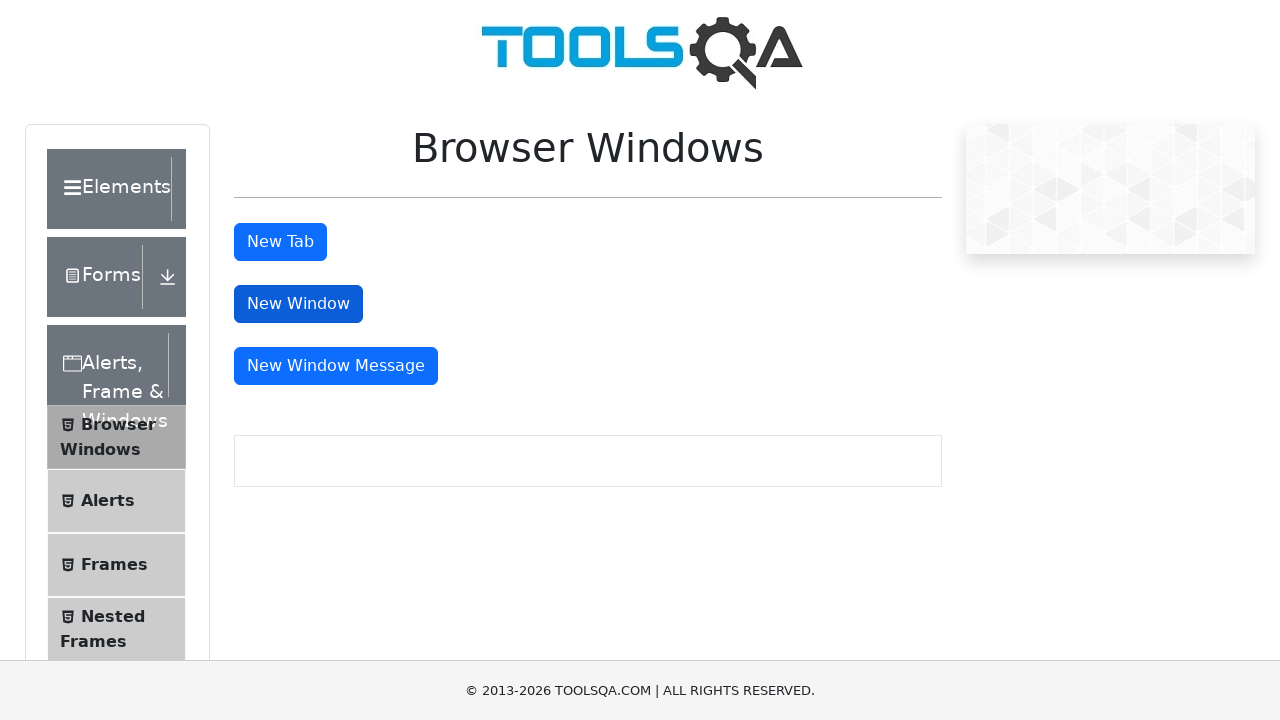

Switched to new page object
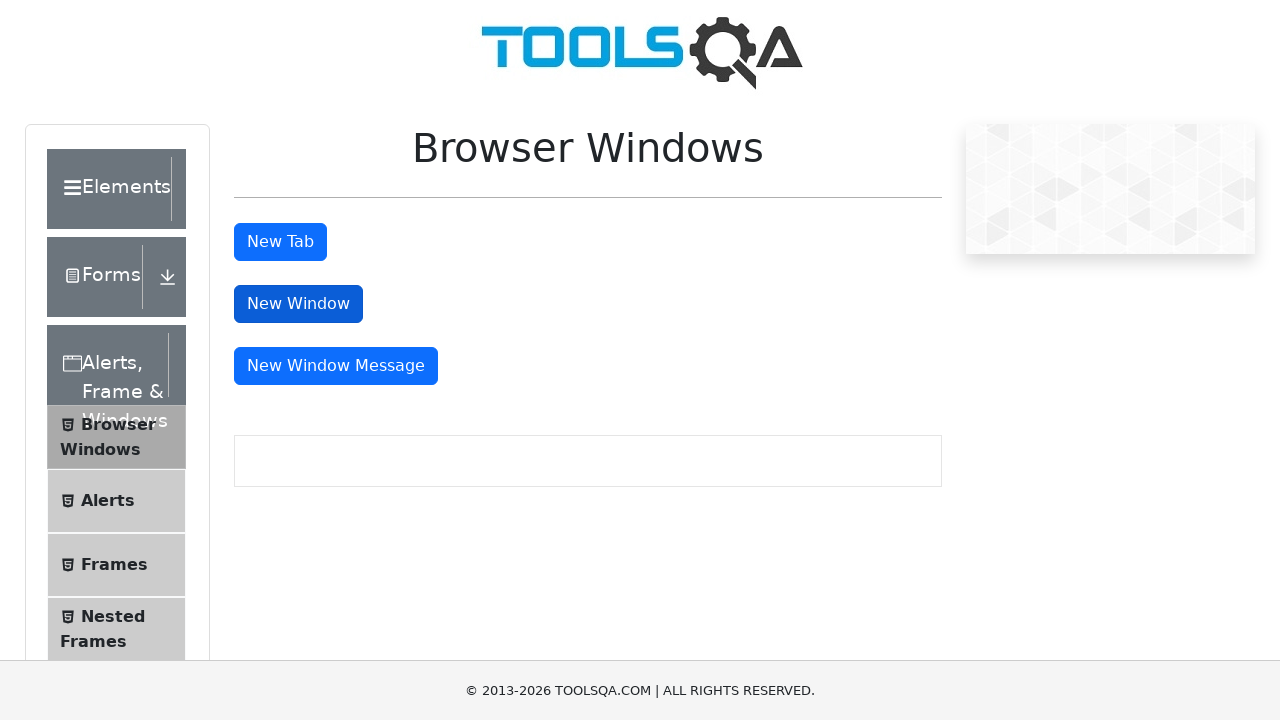

New page fully loaded
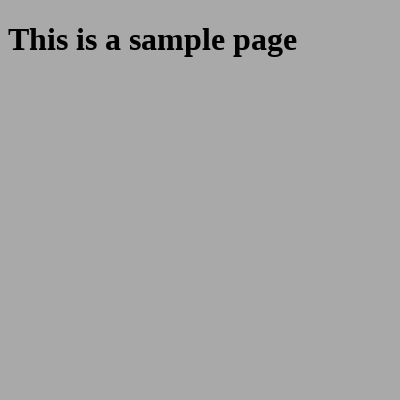

Located heading element in new window
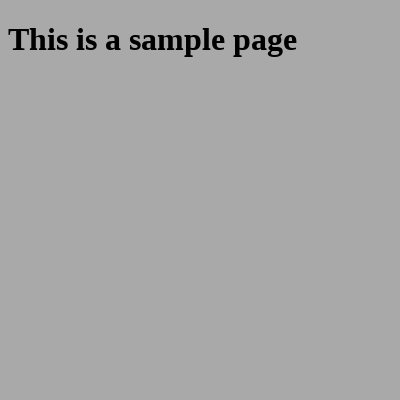

Retrieved text from child window: 'This is a sample page'
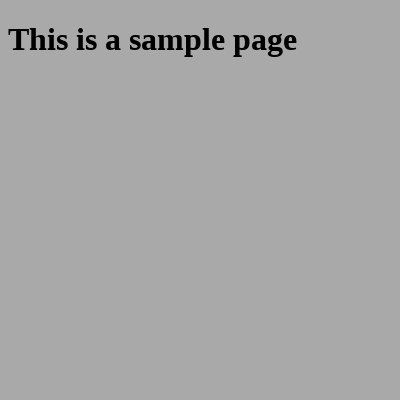

Closed child window
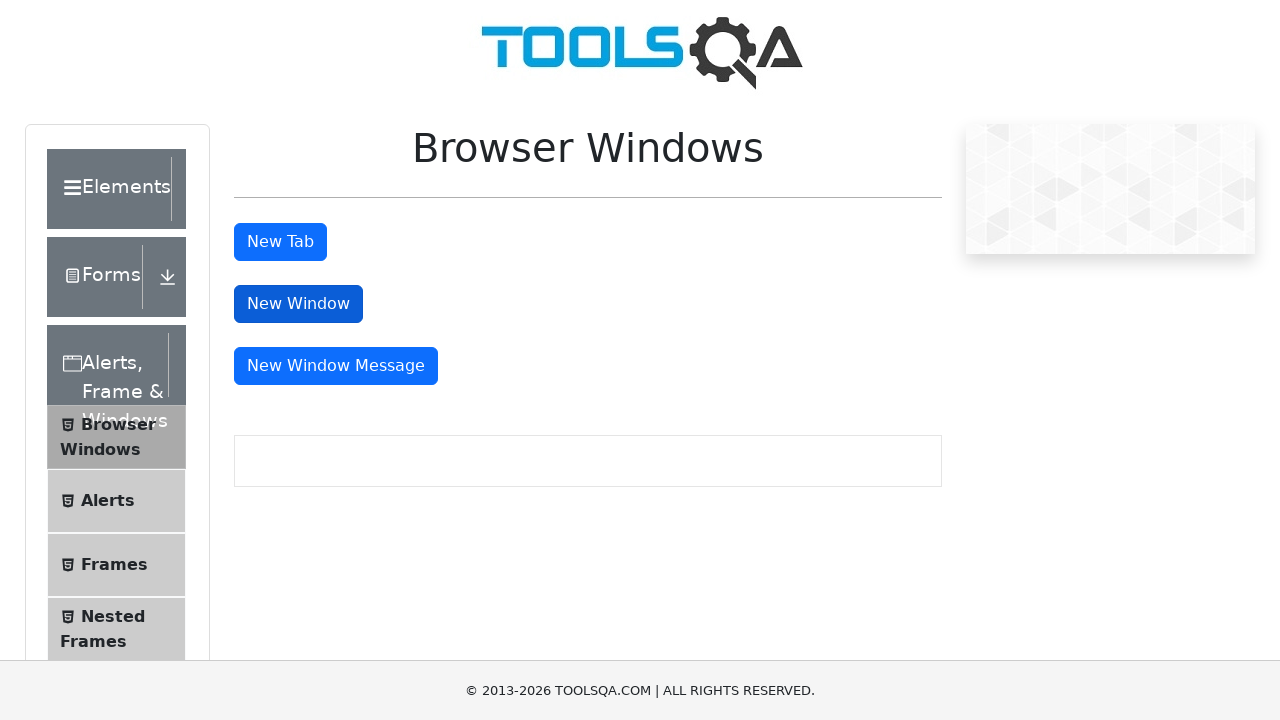

Retrieved parent window title: 'demosite'
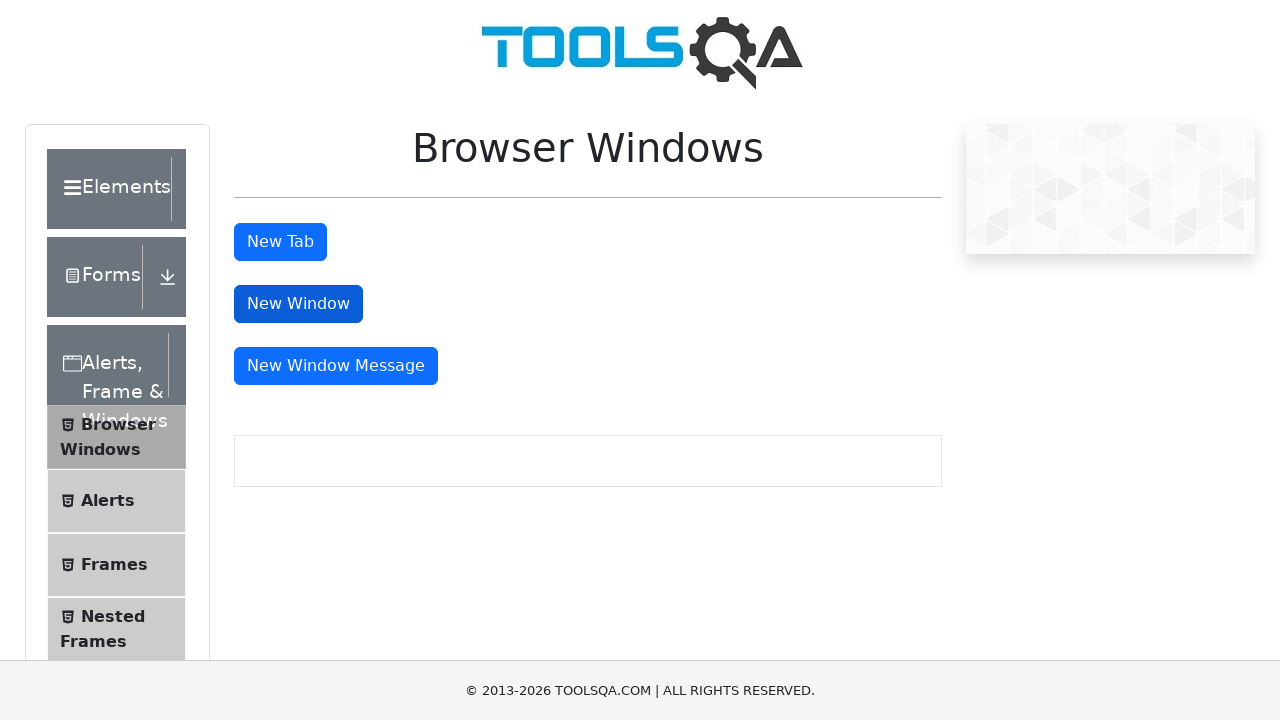

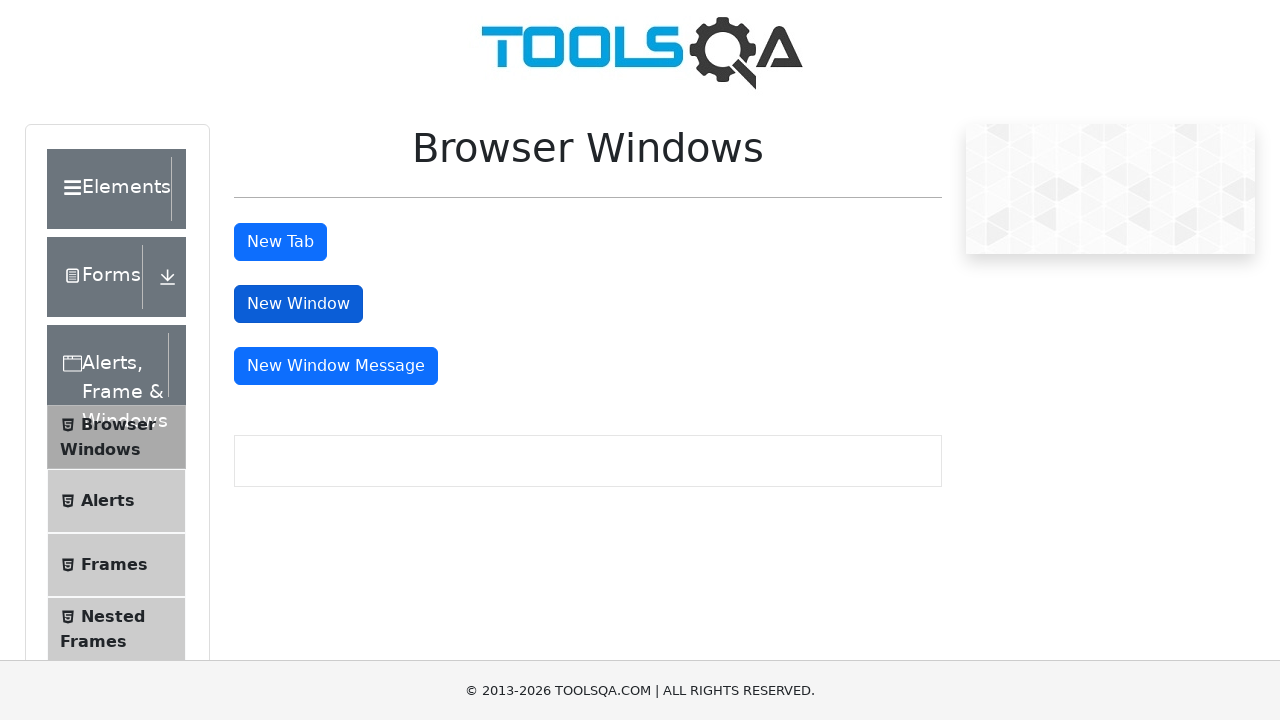